Tests drag and drop functionality on jQuery UI demo page by dragging an element into a droppable area, then navigates to About page

Starting URL: https://jqueryui.com/droppable/

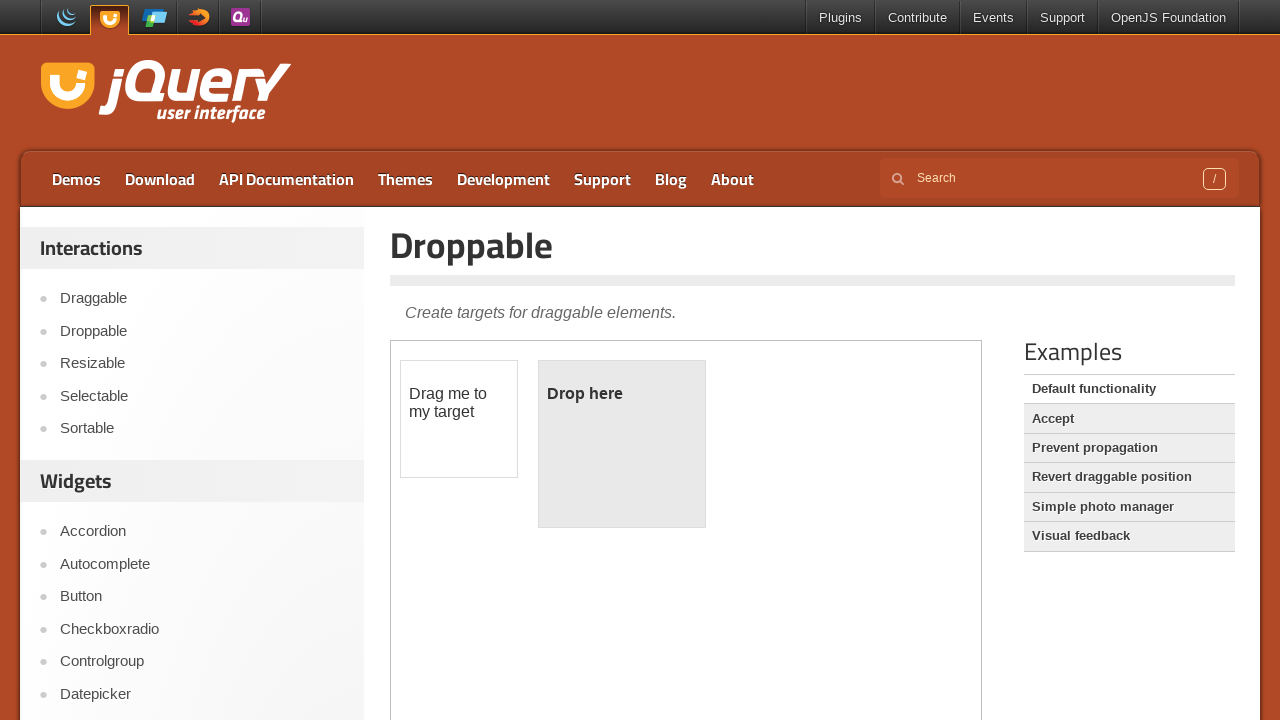

Located the demo iframe containing drag and drop elements
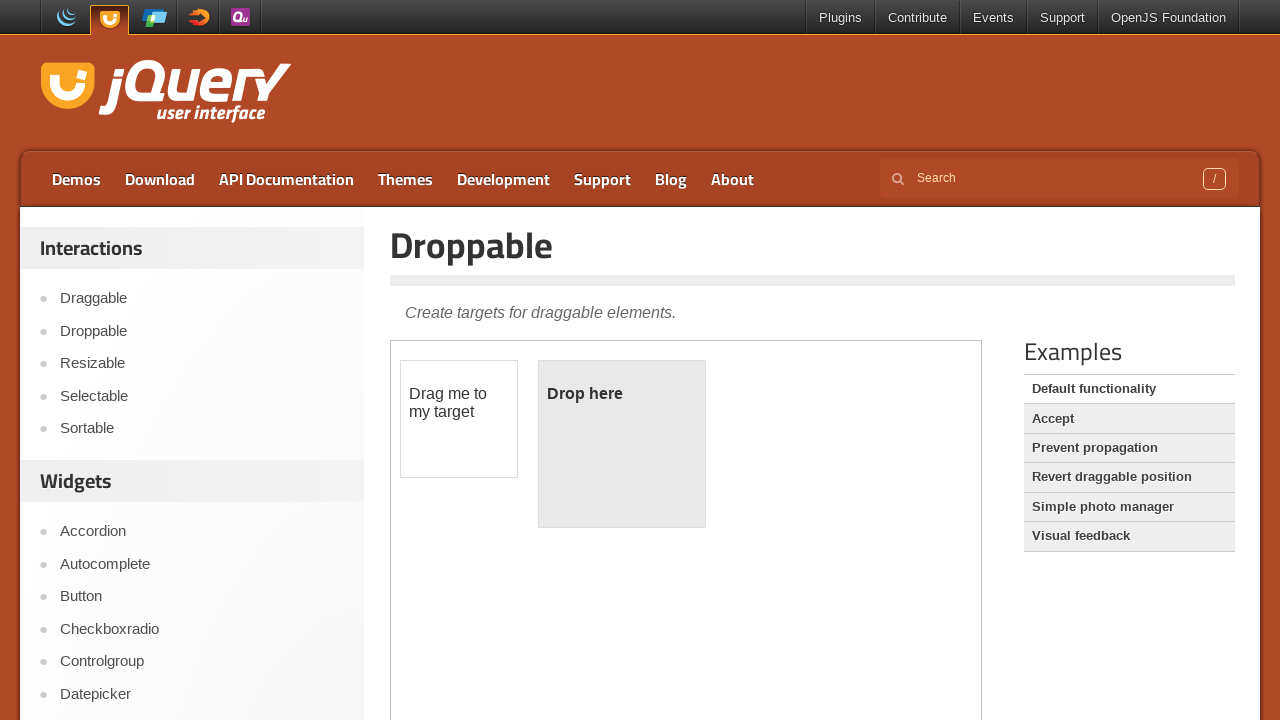

Located the draggable element
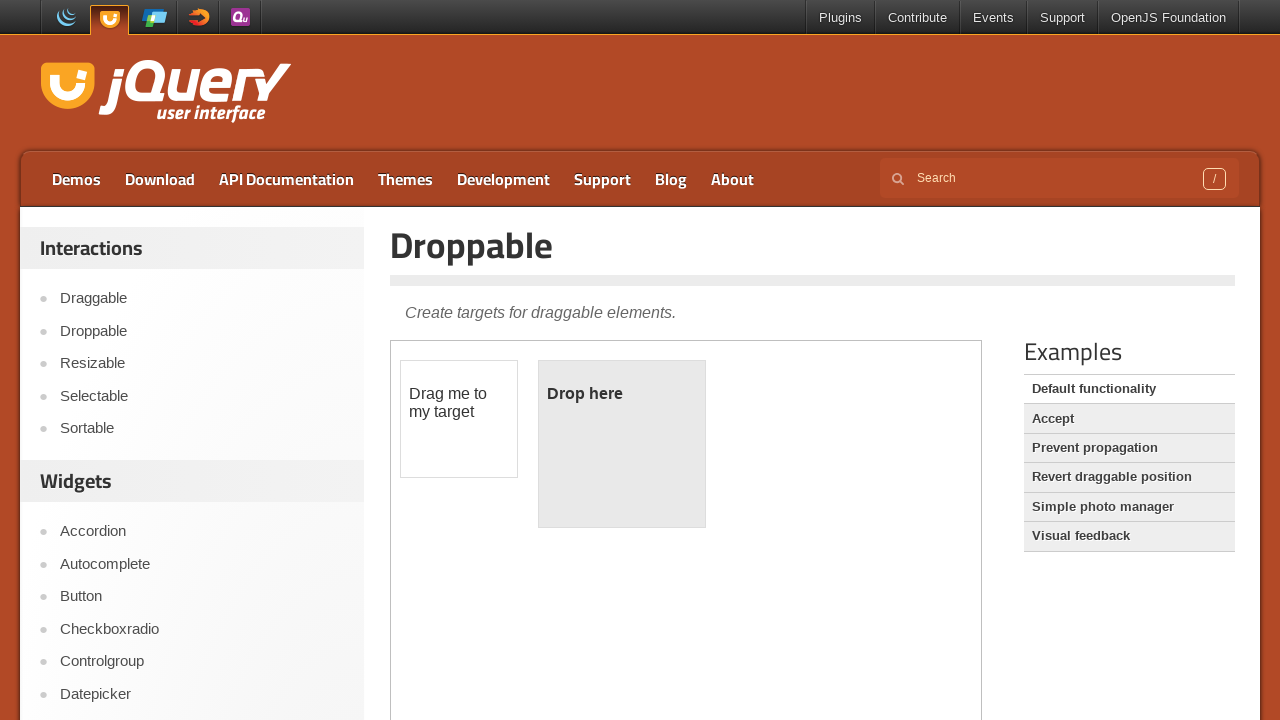

Located the droppable element
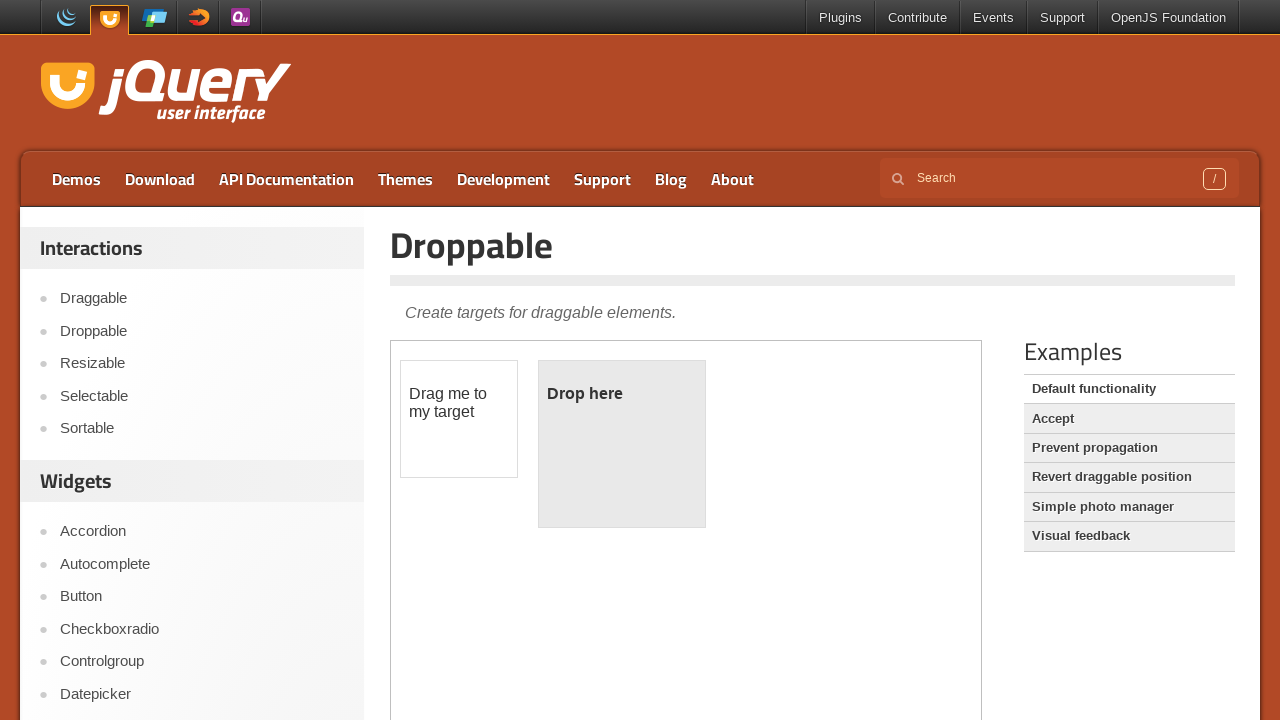

Dragged the element into the droppable area at (622, 444)
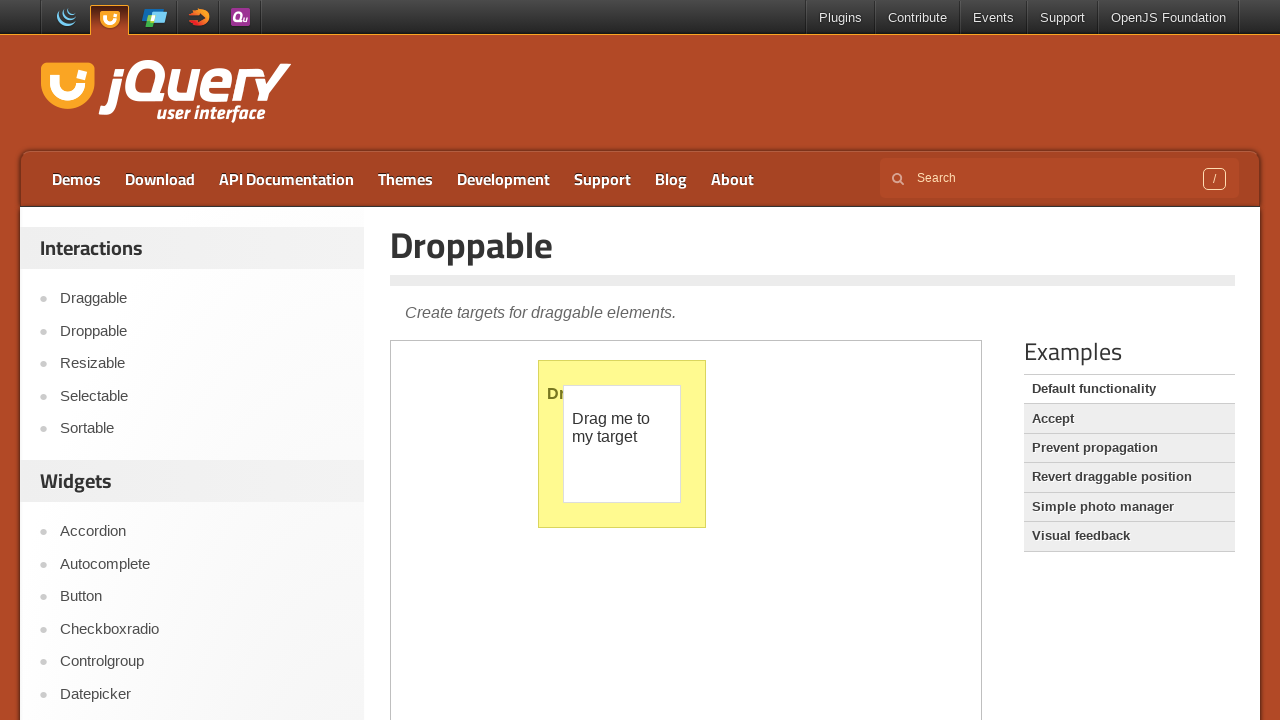

Clicked the About link to navigate to About page at (732, 179) on a:text('About')
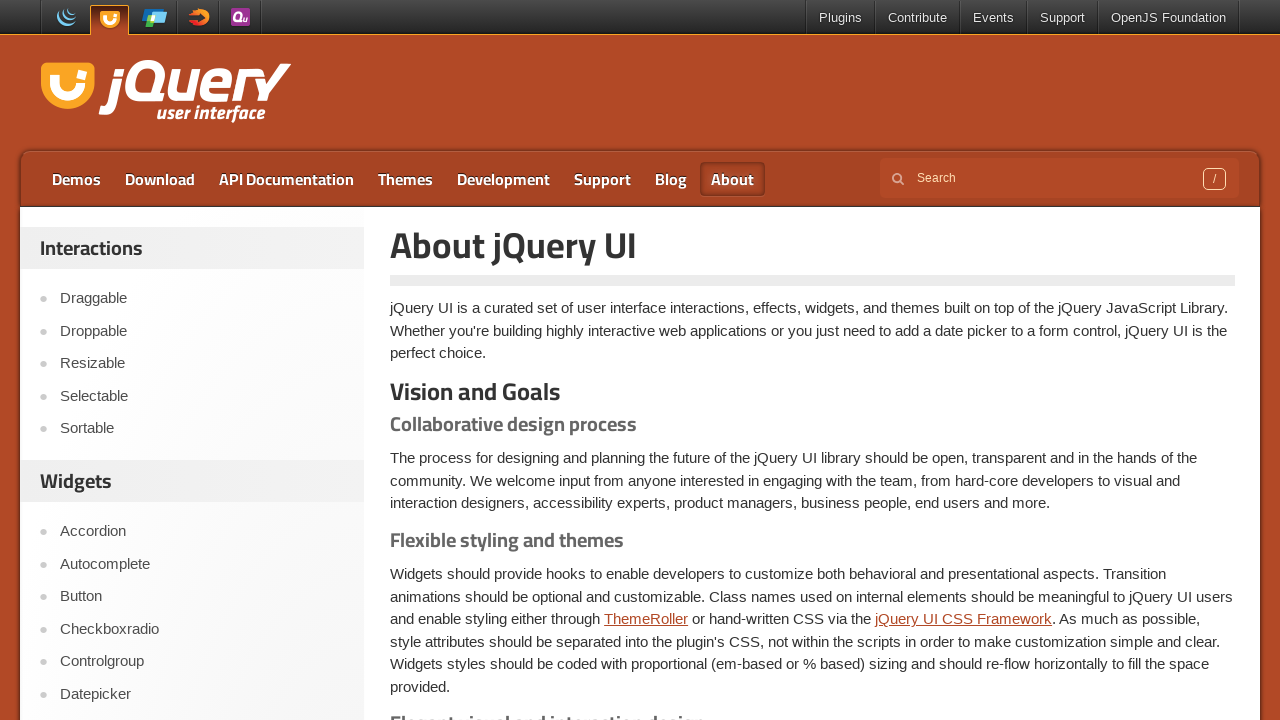

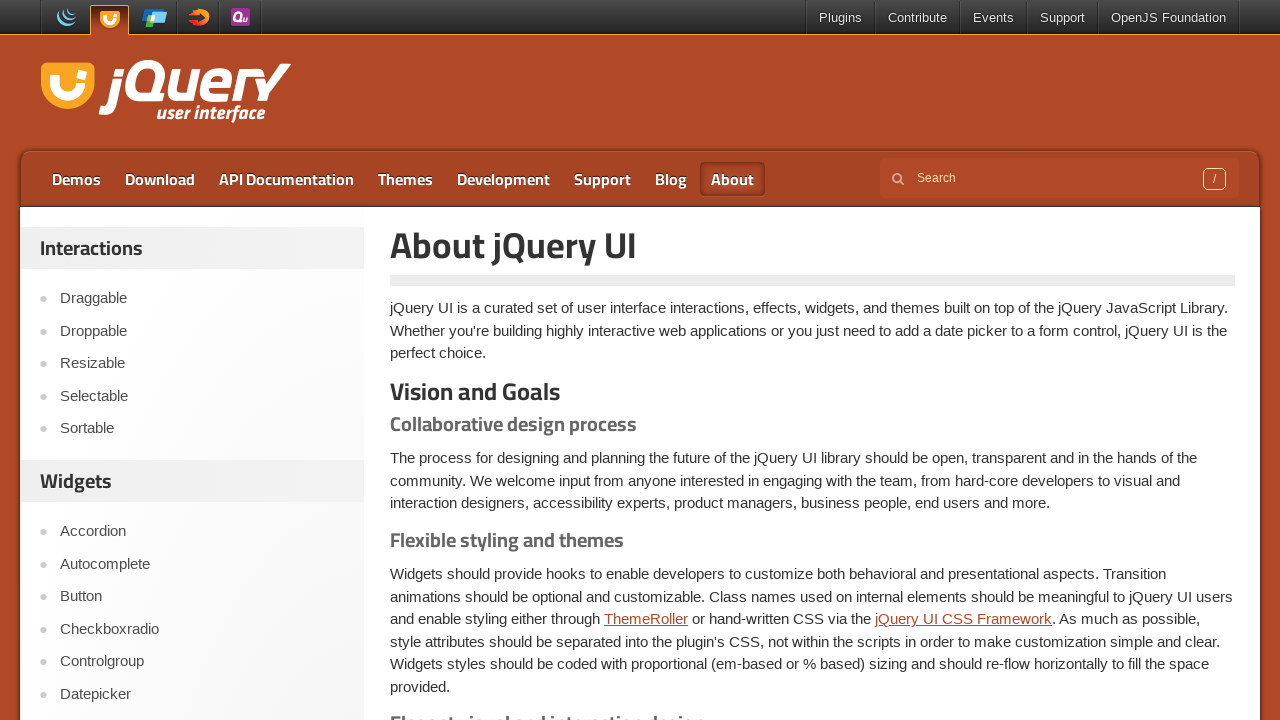